Tests clicking on a simple link that opens in a new tab

Starting URL: https://demoqa.com/links

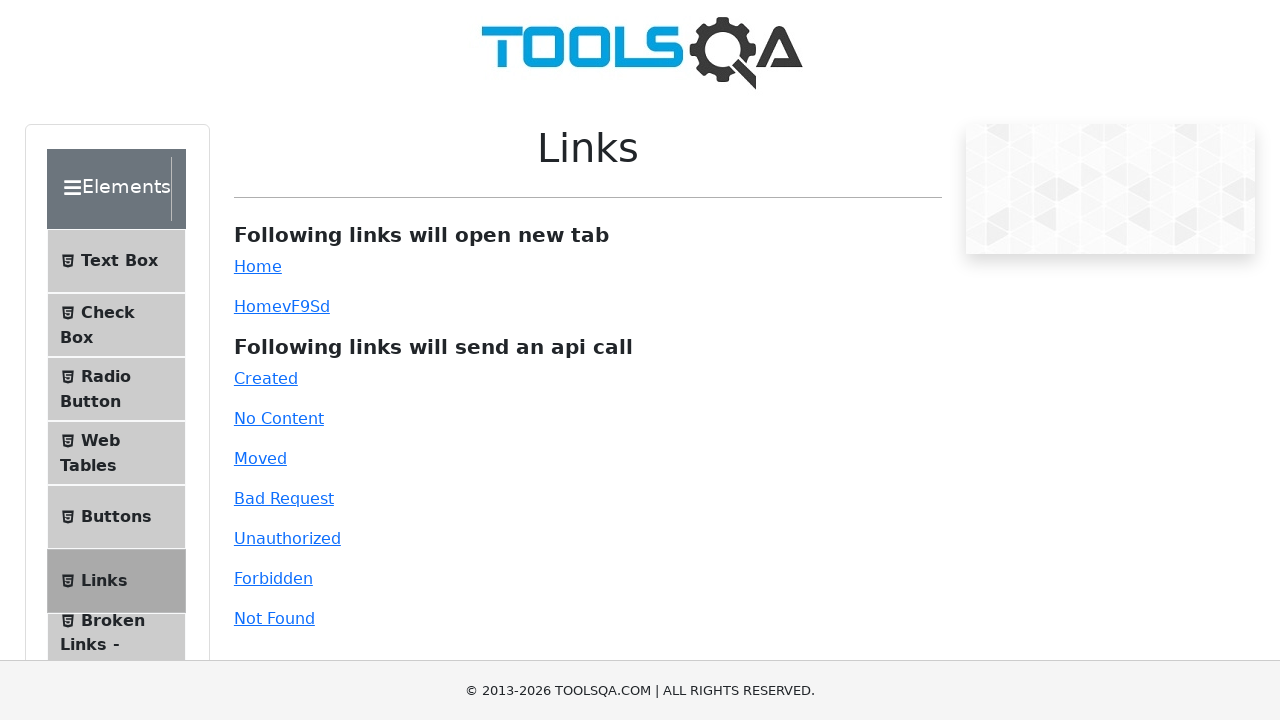

Clicked on the simple link at (258, 266) on #simpleLink
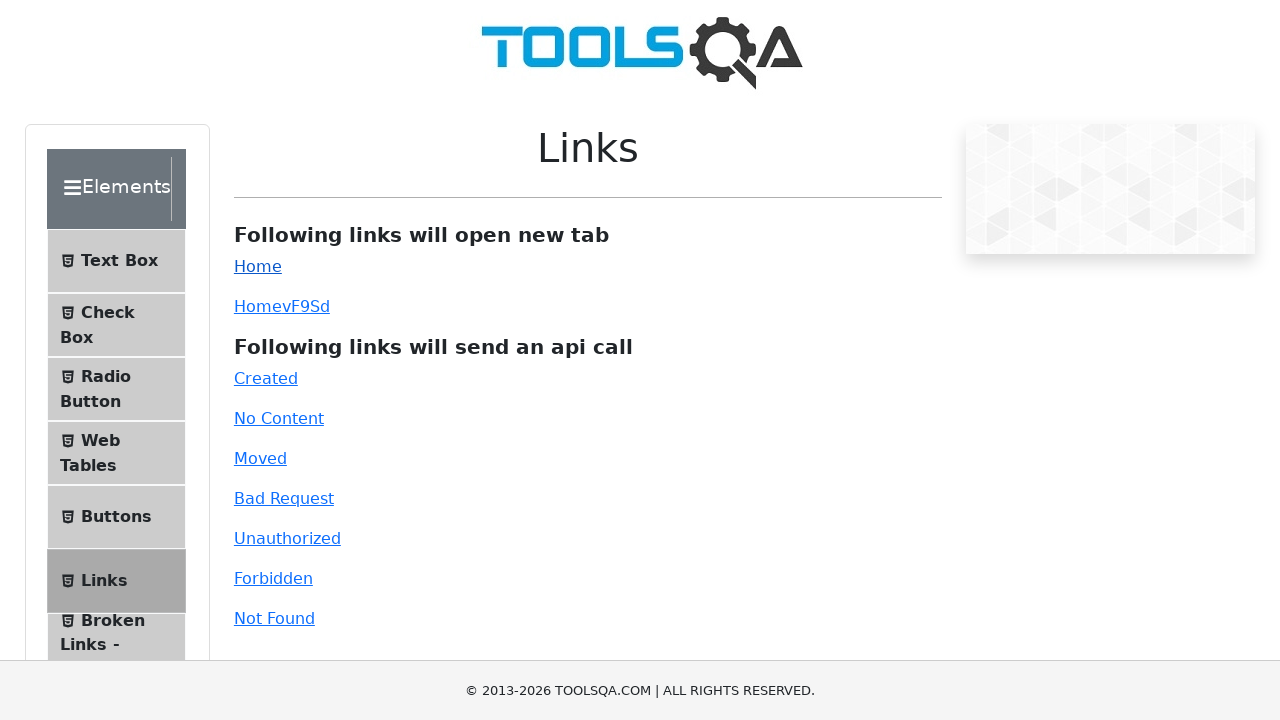

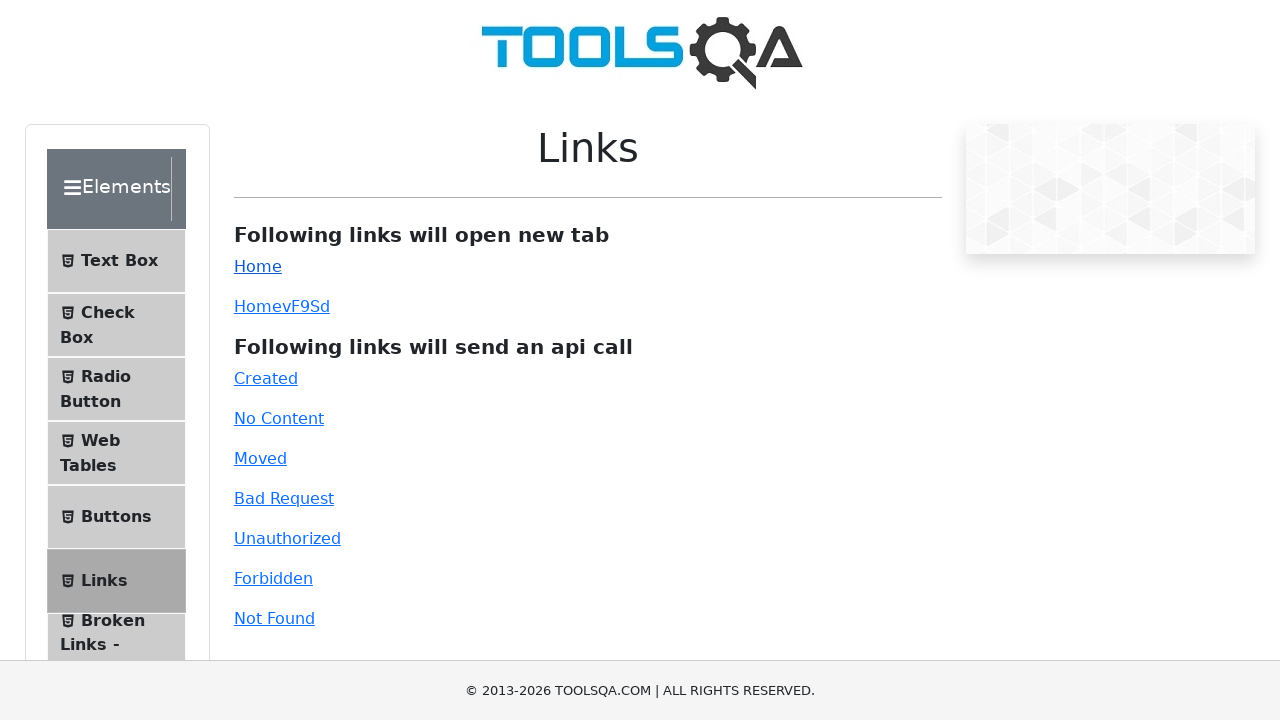